Tests drag and drop functionality by dragging column A to column B and verifying the columns swap positions

Starting URL: https://the-internet.herokuapp.com/drag_and_drop

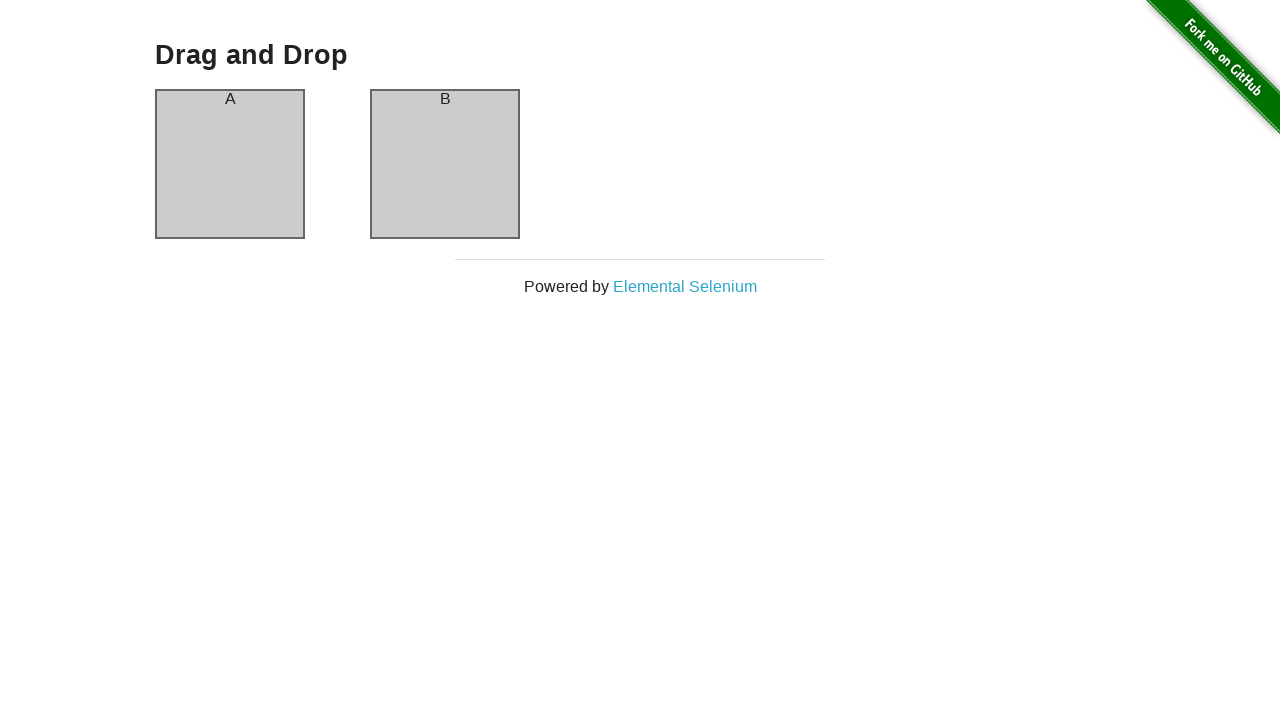

Located column A element
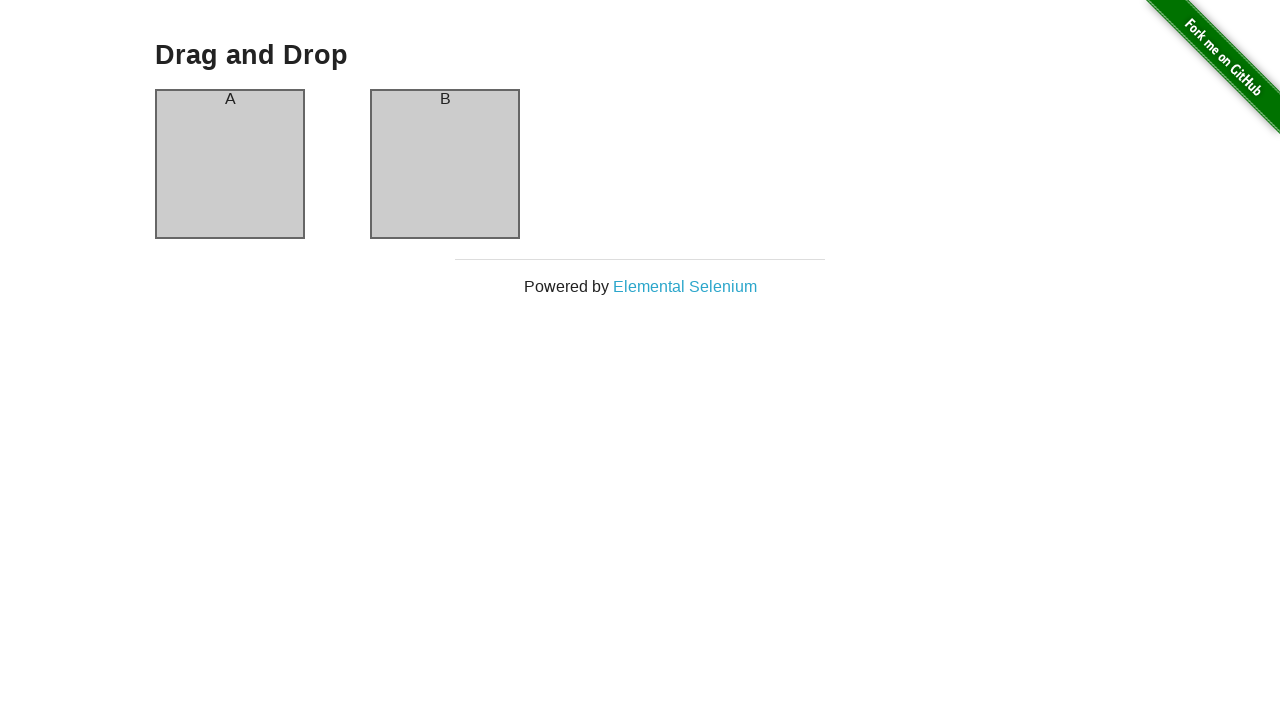

Located column B element
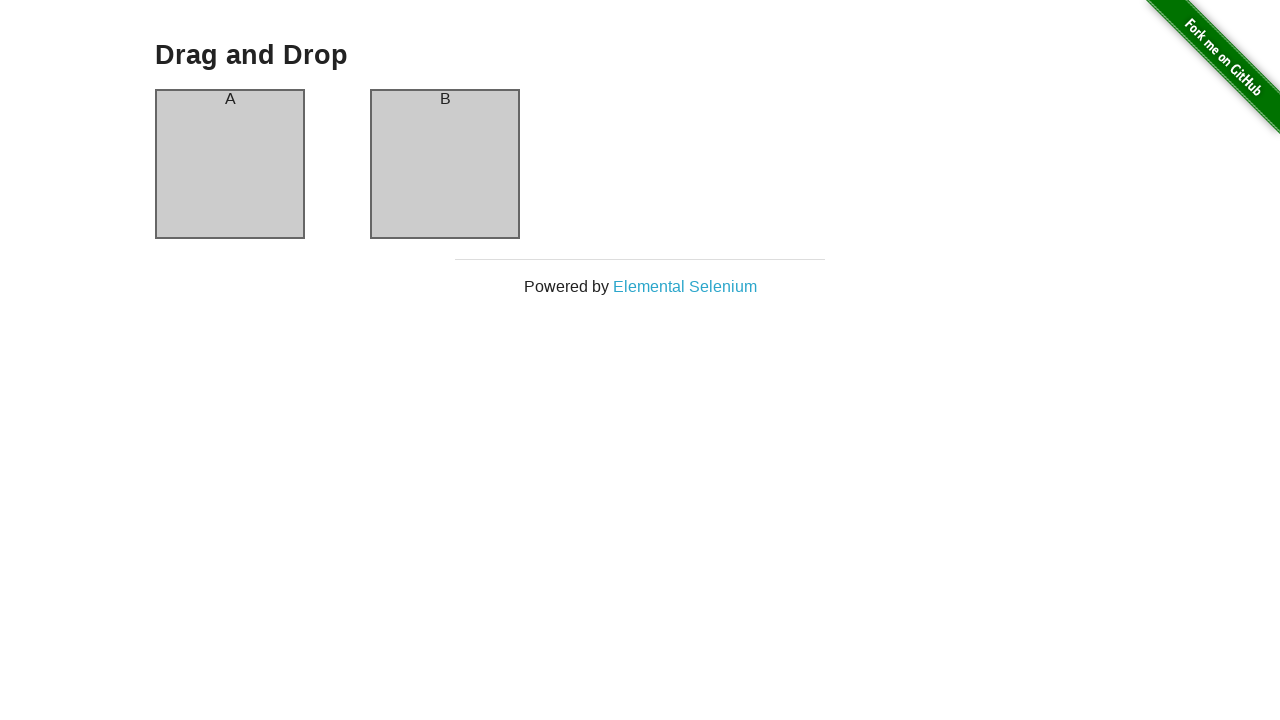

Dragged column A to column B at (445, 164)
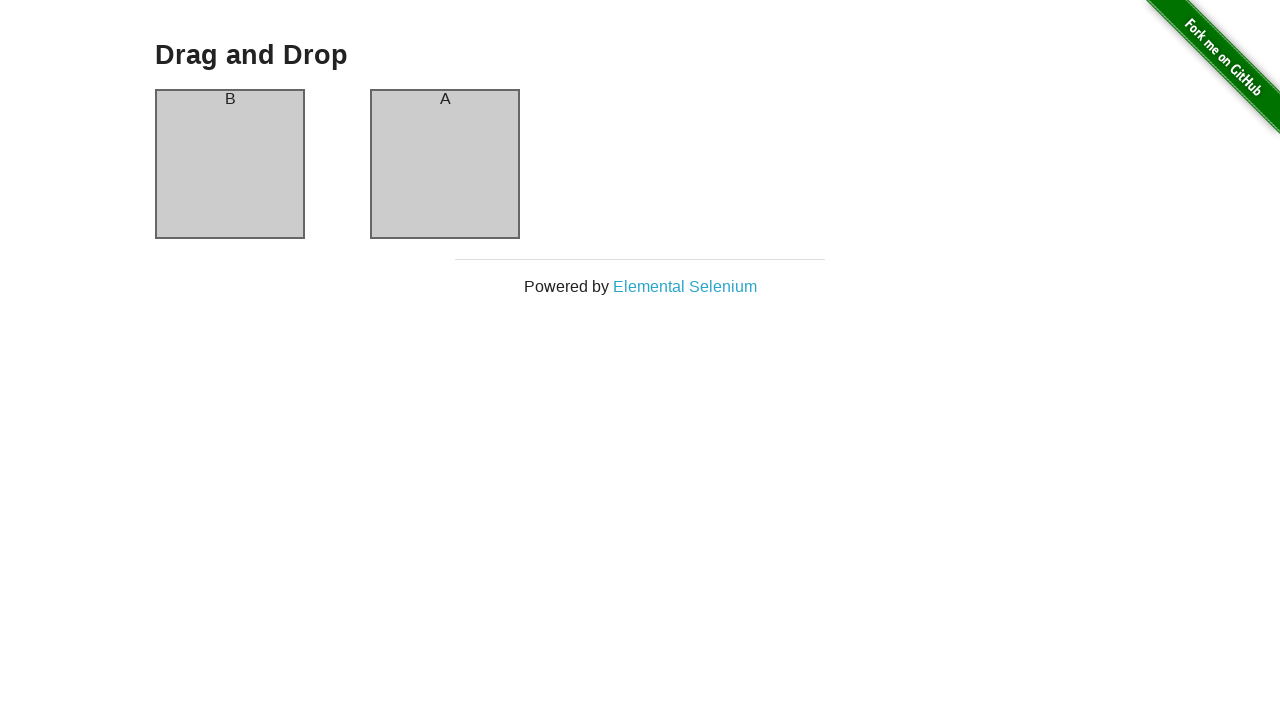

Located header of column A
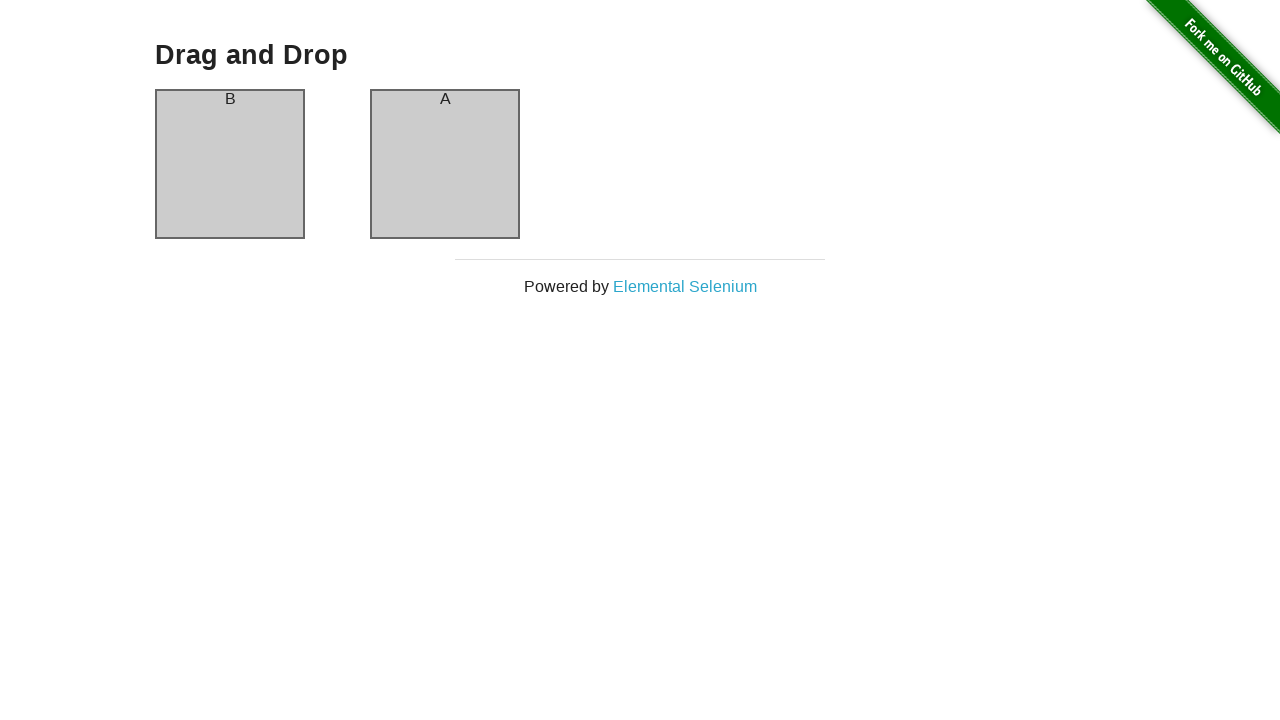

Verified that column A header now displays 'B' after drag and drop
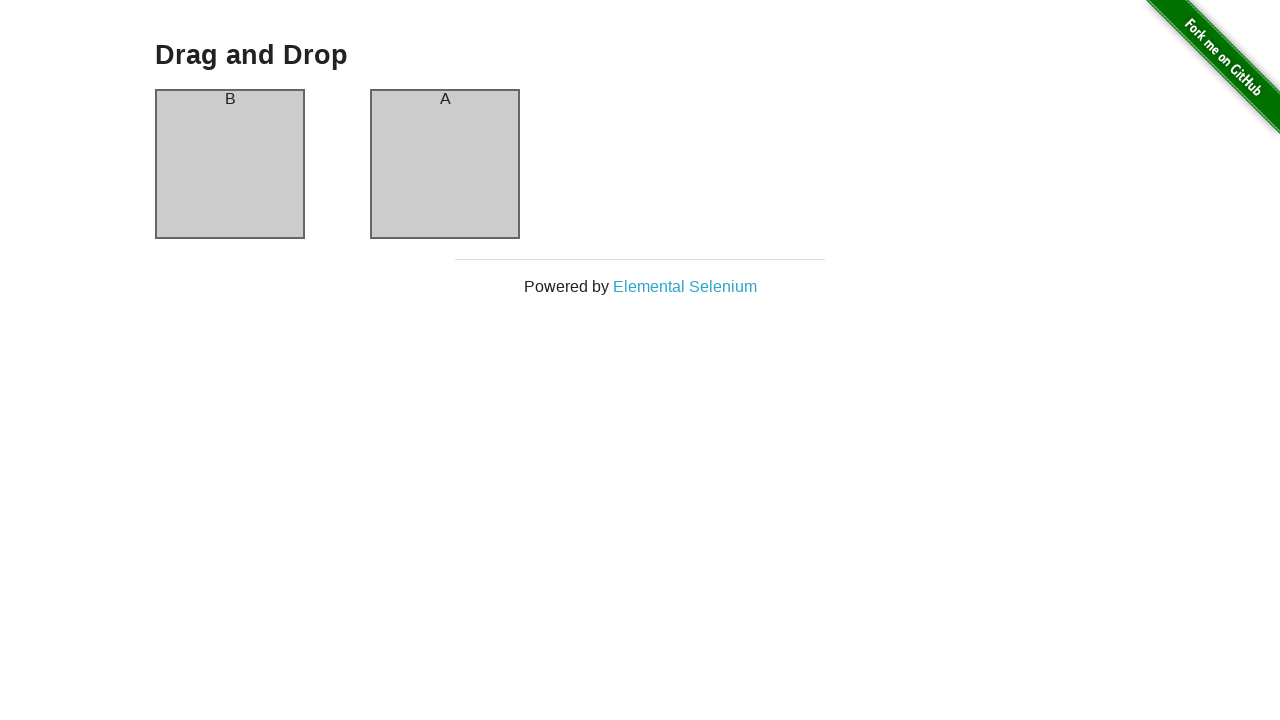

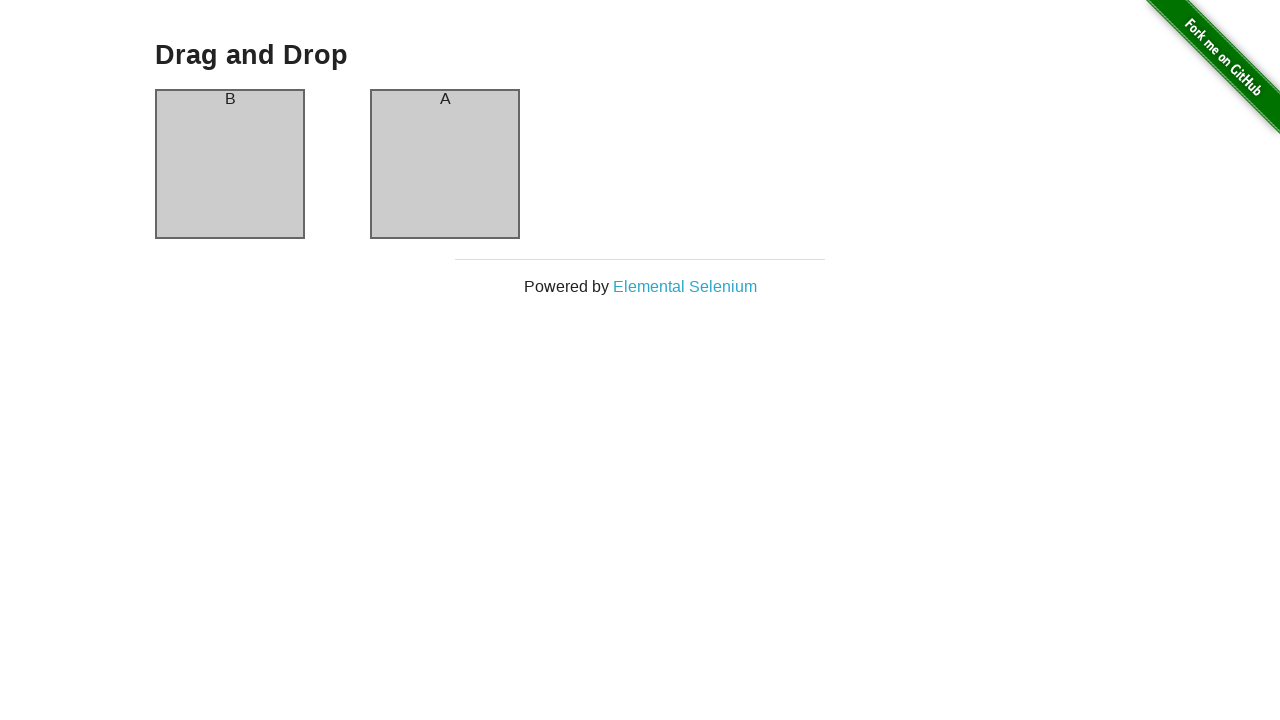